Tests drag and drop functionality on jQuery UI demo page by dragging a draggable element onto a droppable target within an iframe

Starting URL: http://jqueryui.com/droppable/

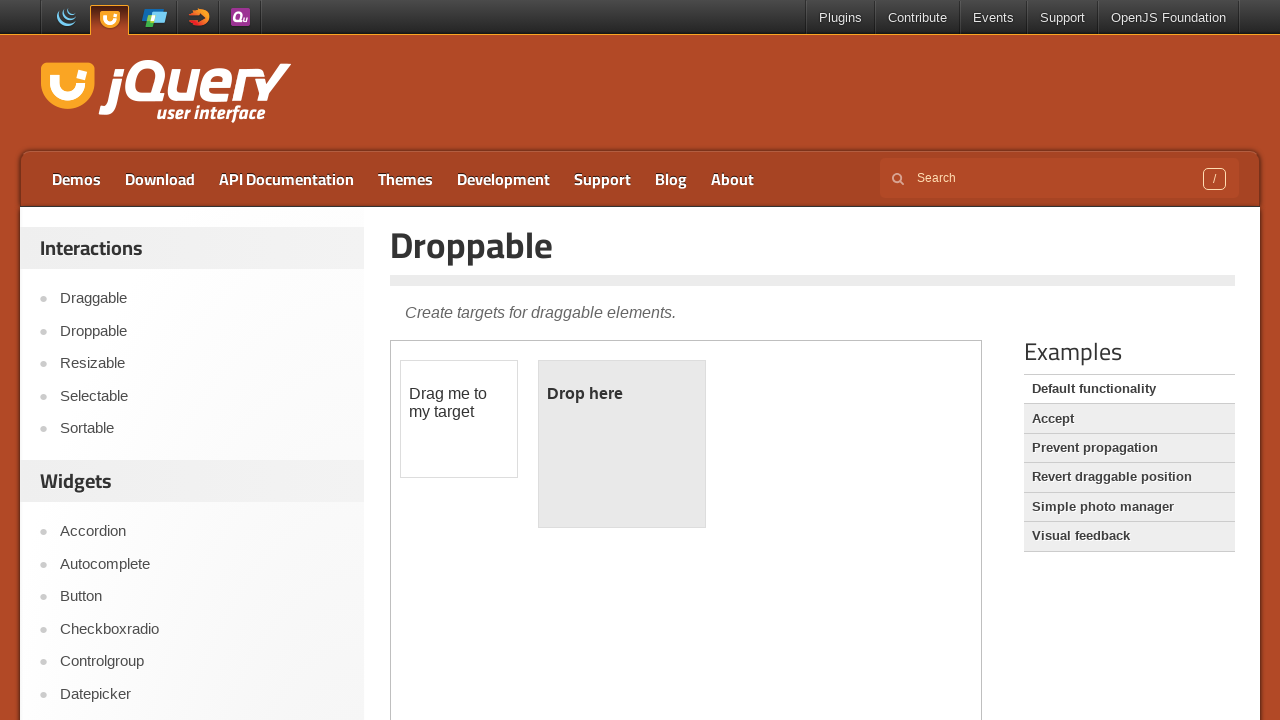

Located iframe containing drag and drop demo
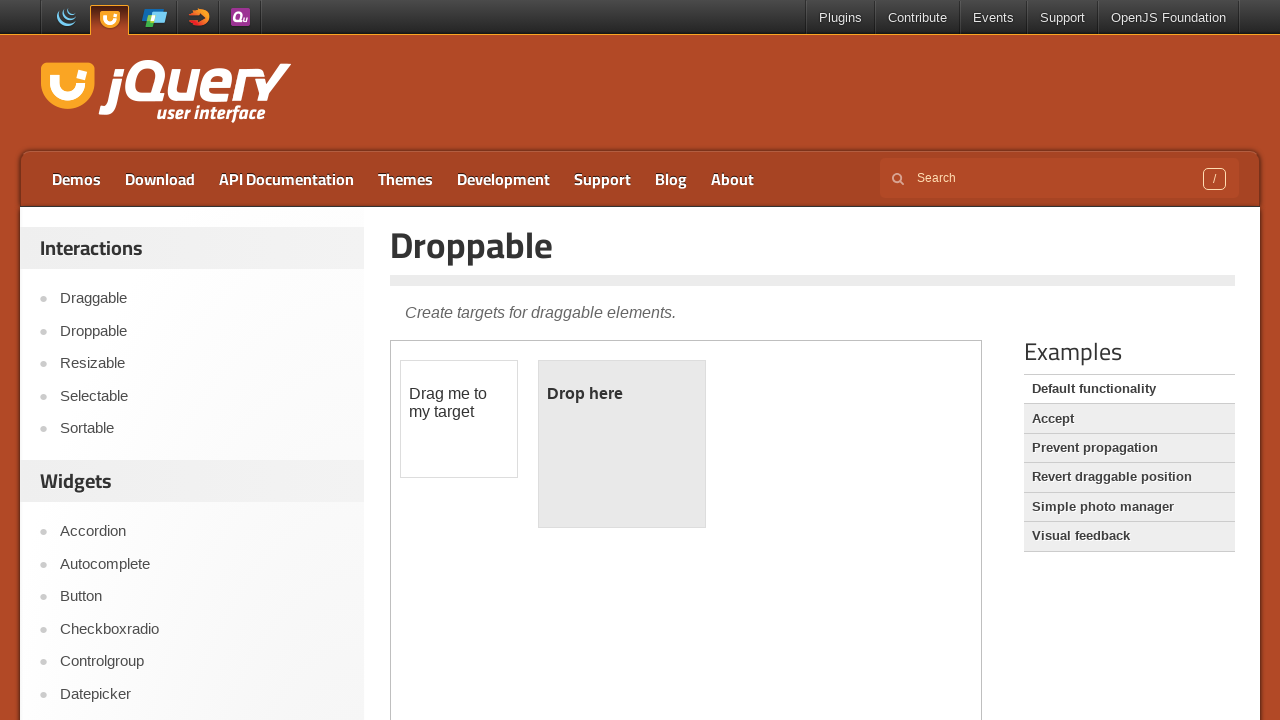

Located draggable element within iframe
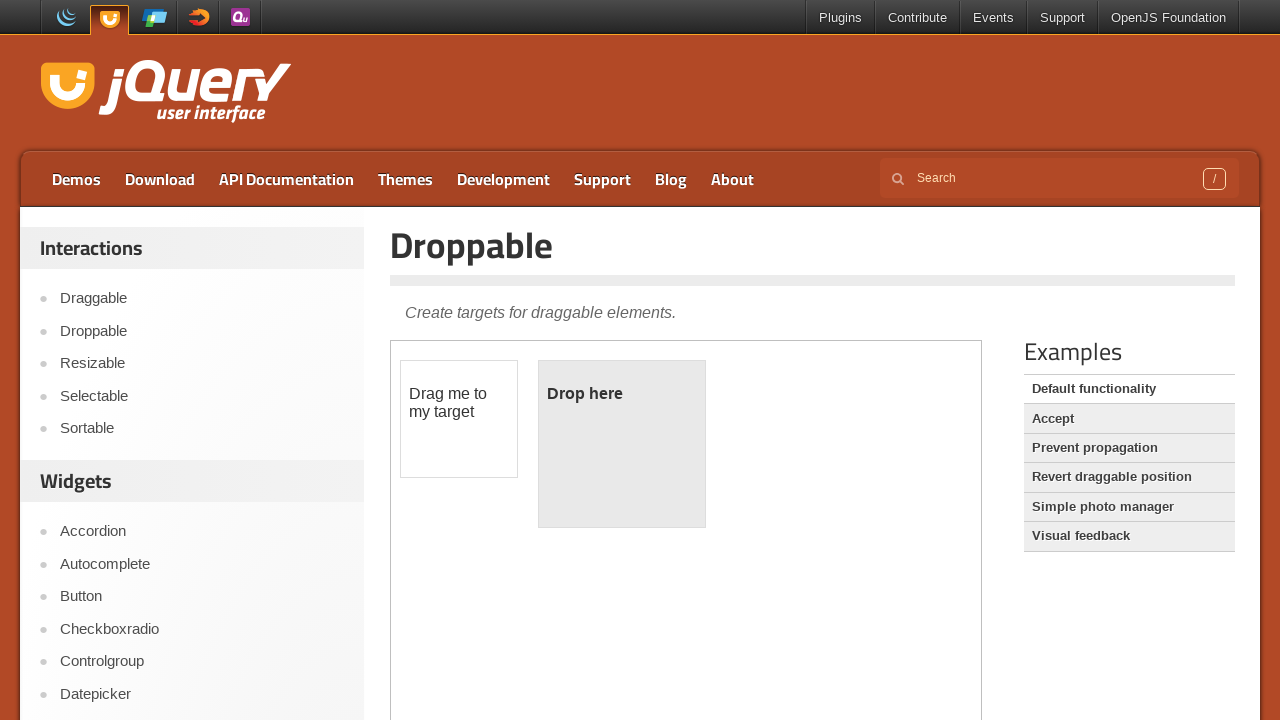

Located droppable target element within iframe
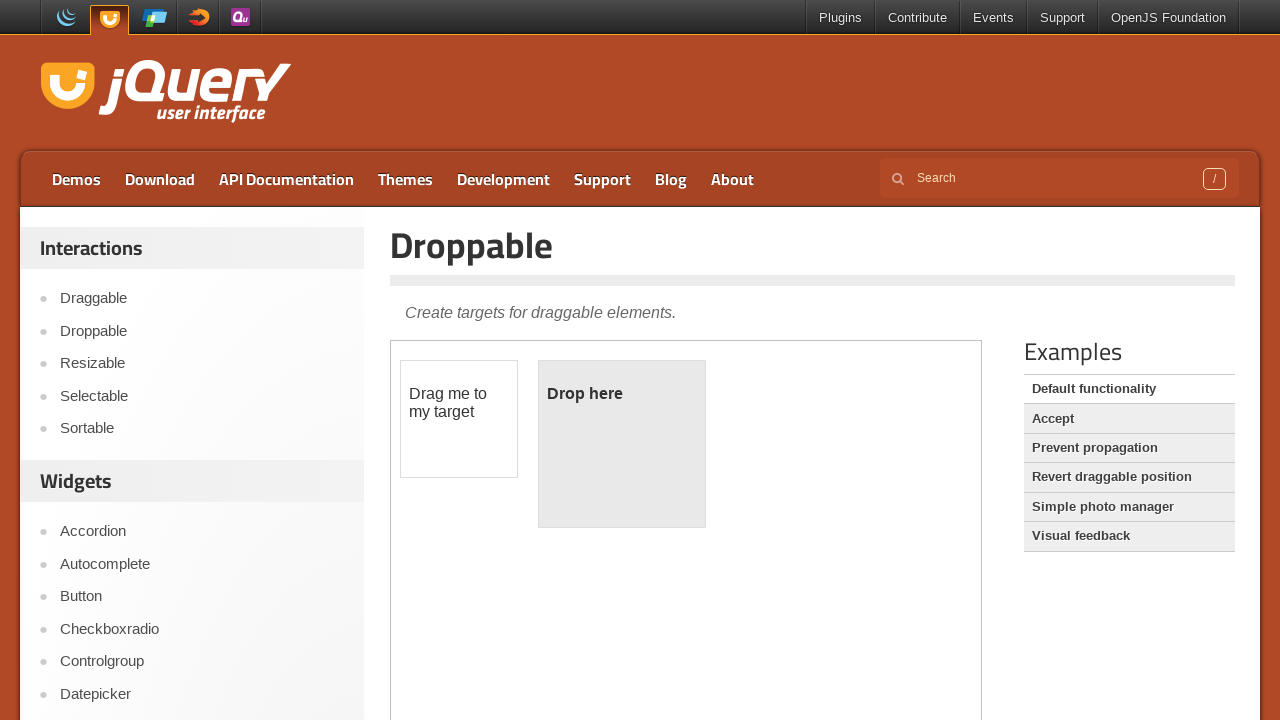

Dragged draggable element onto droppable target at (622, 444)
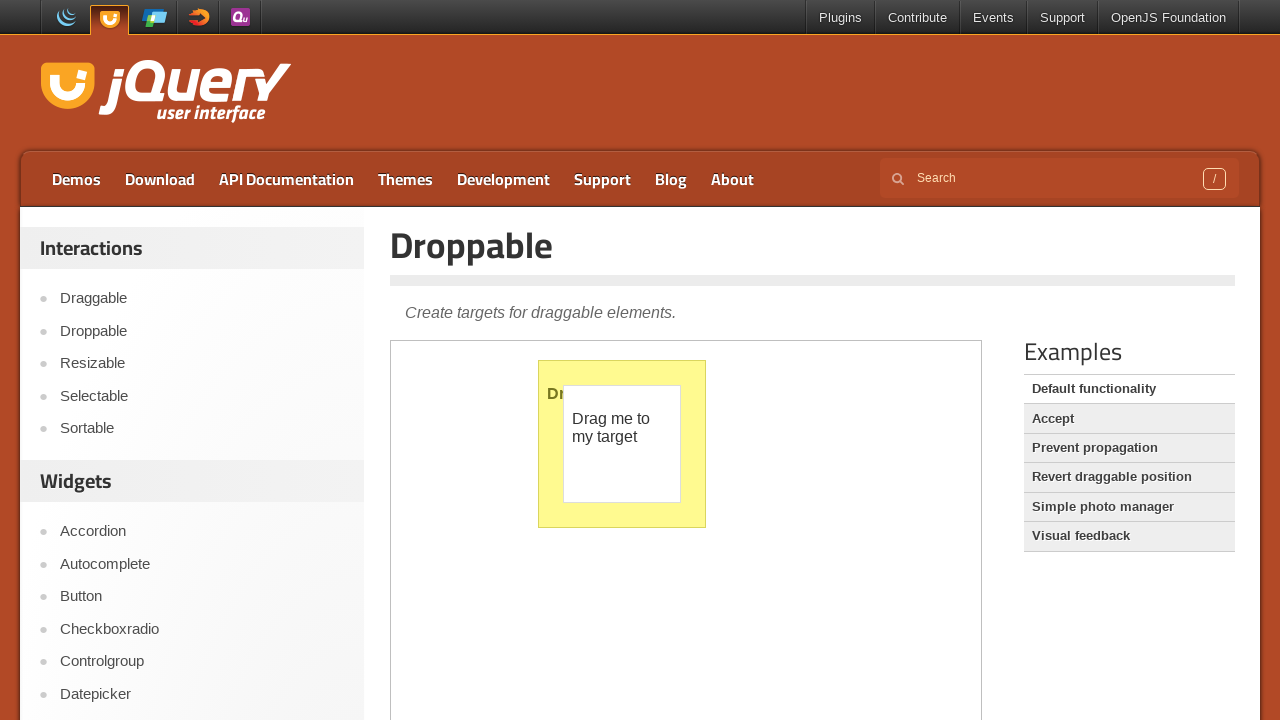

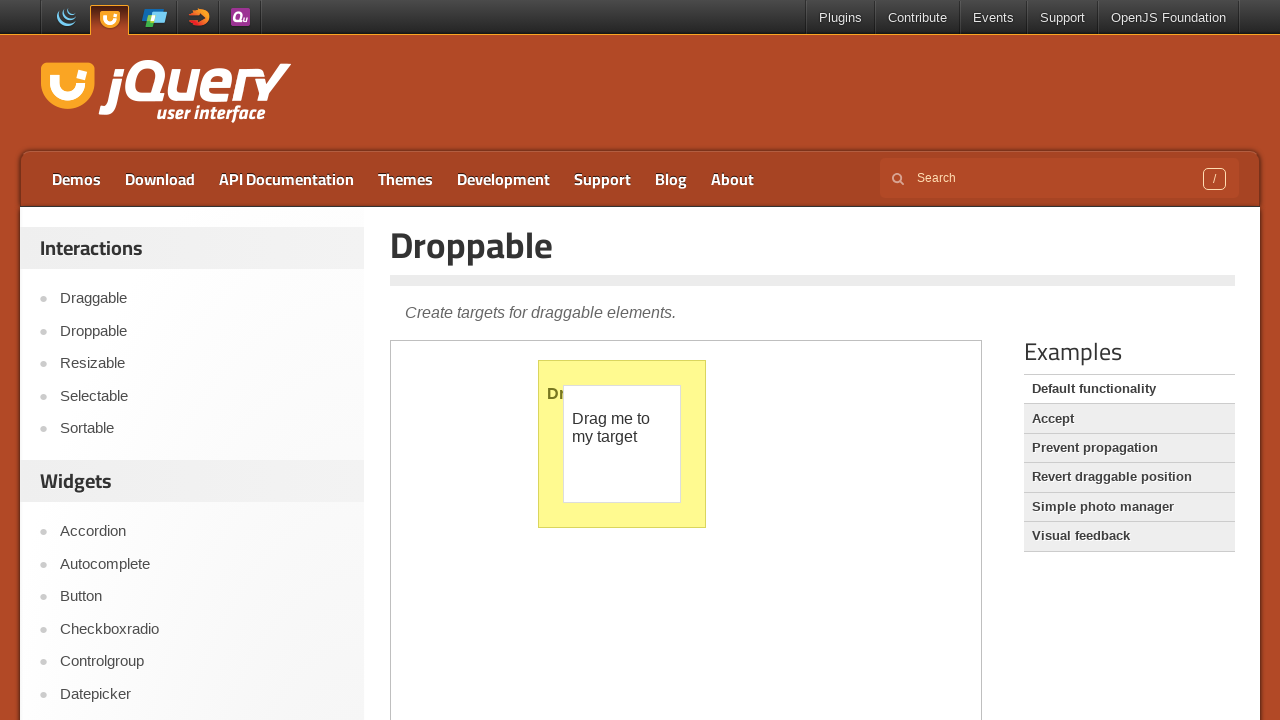